Tests the Desmos scientific calculator by performing a calculation (9 × 5 ÷ 2 × 6) using the calculator buttons and submitting with Enter.

Starting URL: https://www.desmos.com/scientific?lang=fr

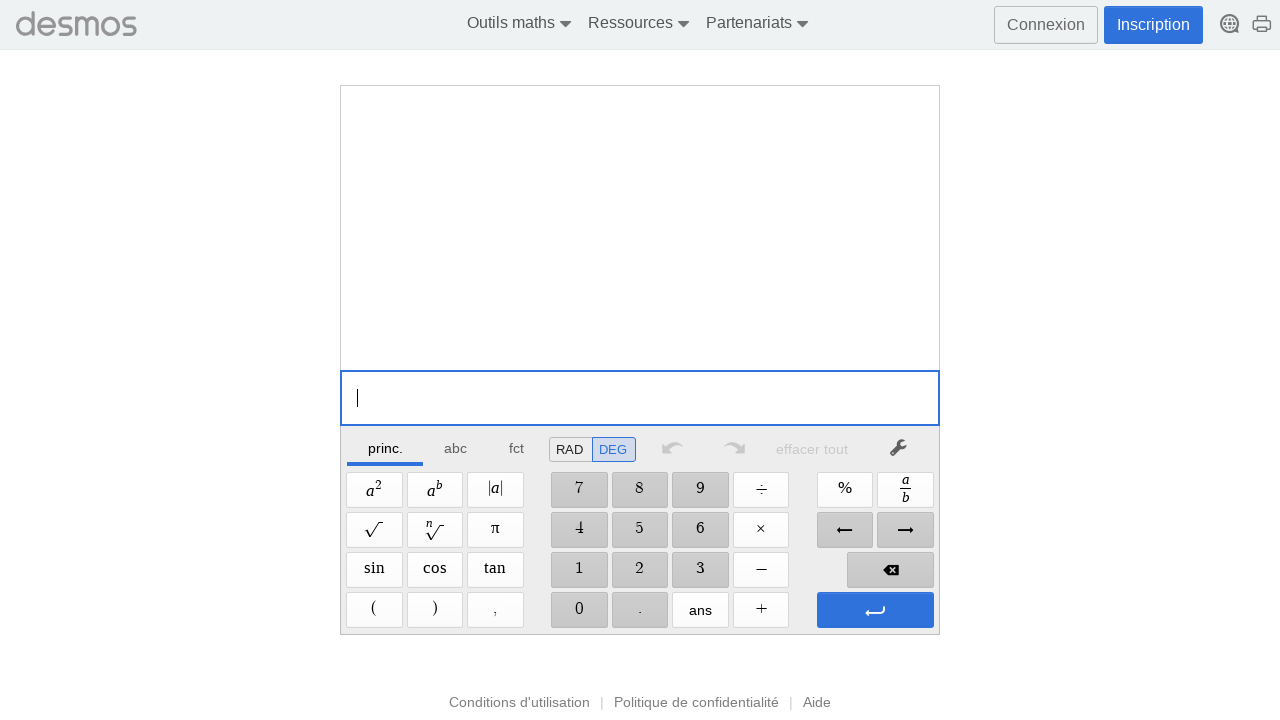

Clicked button 9 at (700, 490) on internal:role=button[name="9"i]
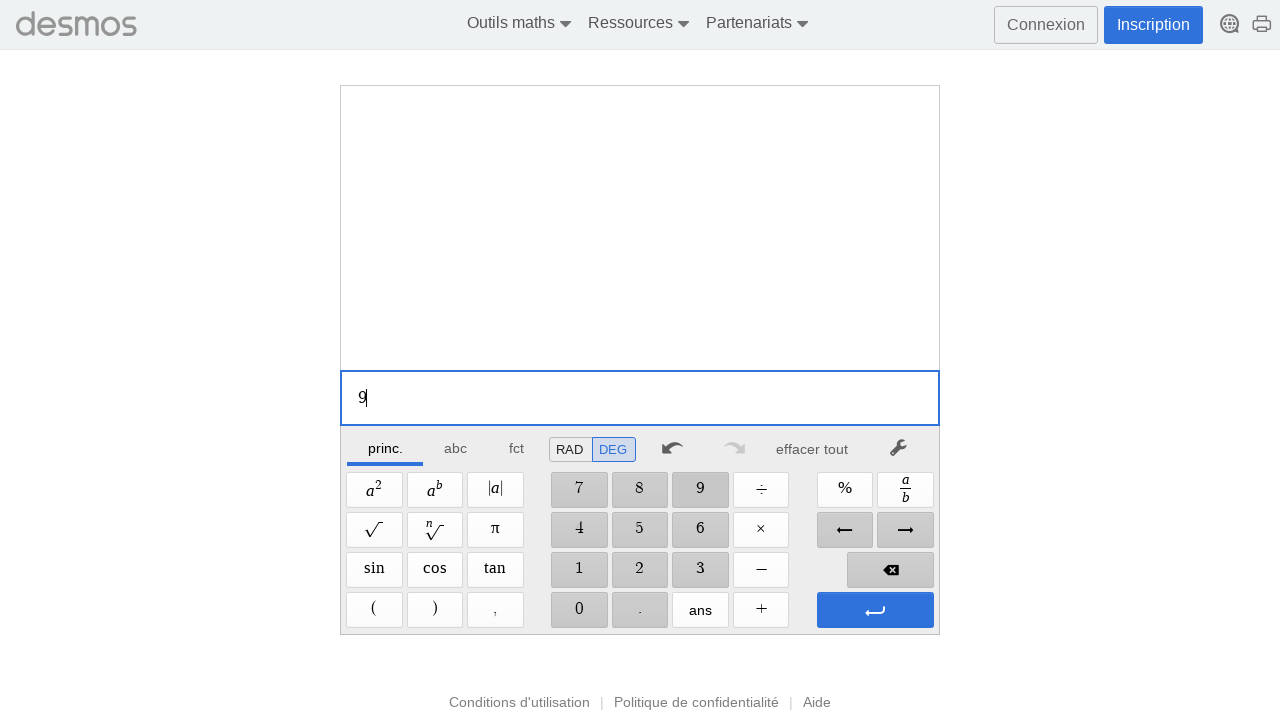

Clicked multiply button at (761, 530) on internal:role=button[name="Multiplier"i]
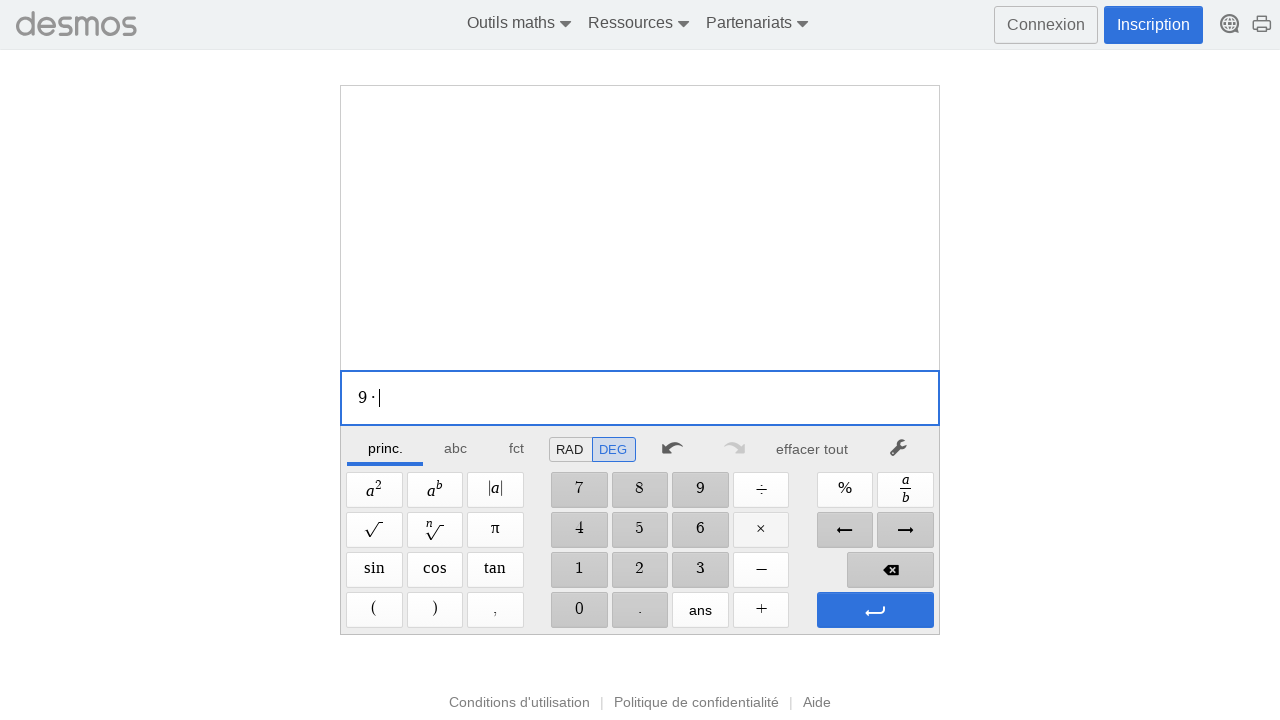

Clicked button 5 at (640, 530) on internal:role=button[name="5"i]
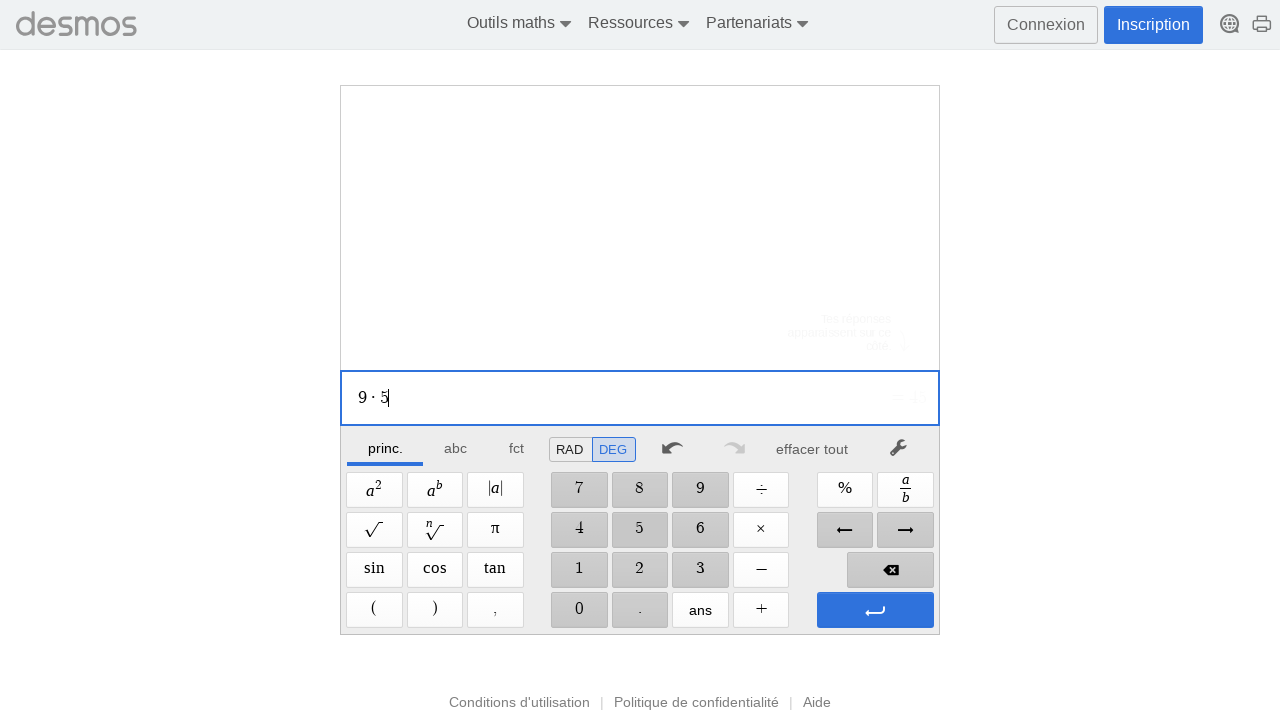

Clicked divide button at (761, 490) on internal:role=button[name="Diviser"i]
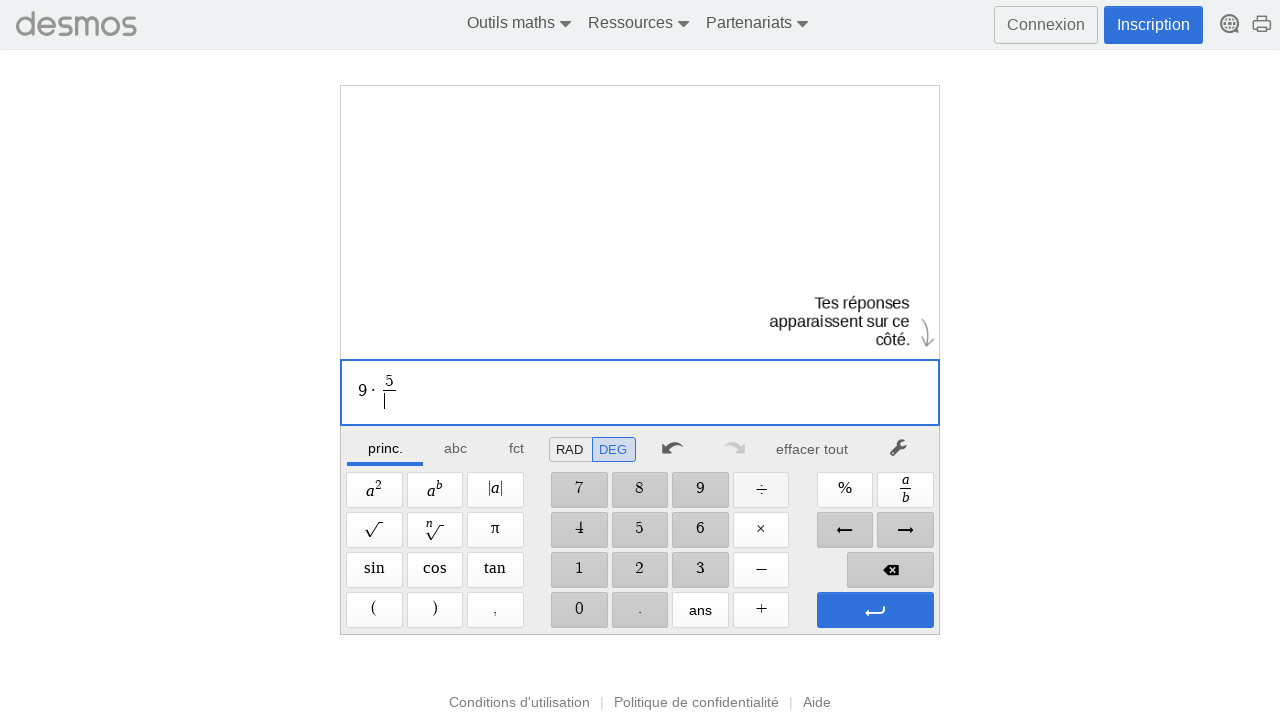

Clicked button 2 at (640, 570) on internal:role=button[name="2"i]
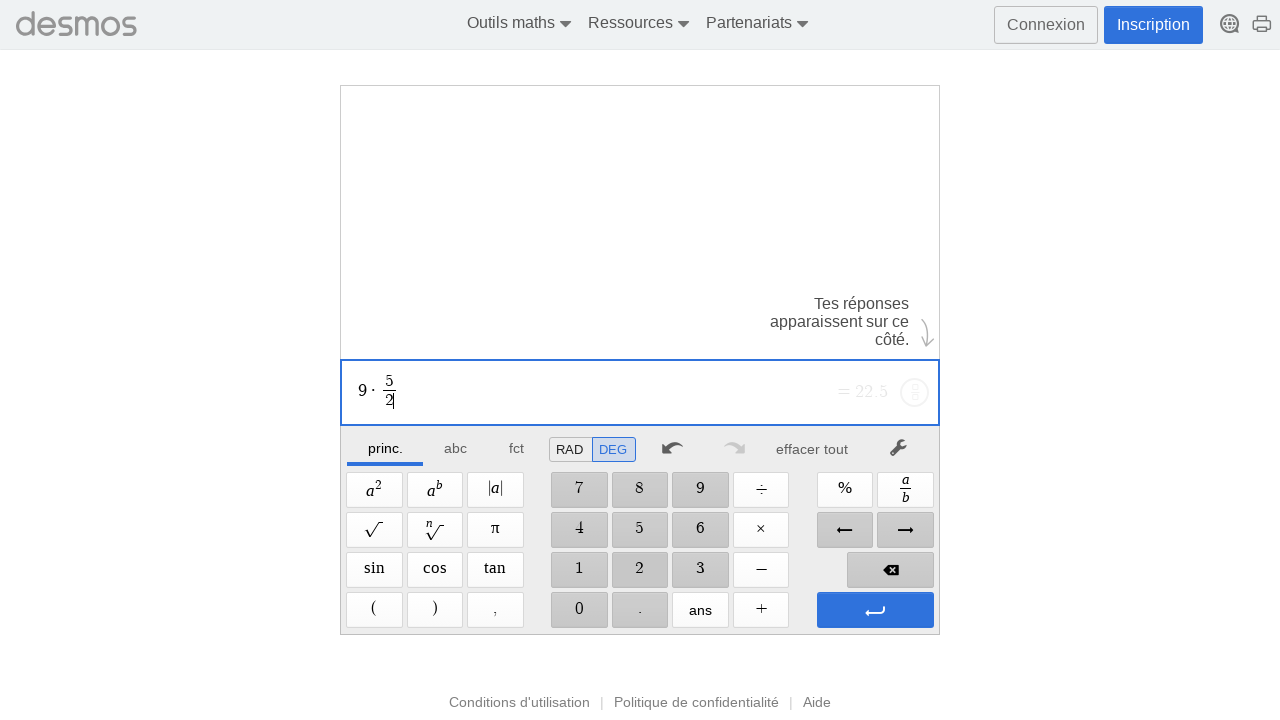

Clicked multiply button at (761, 530) on internal:role=button[name="Multiplier"i]
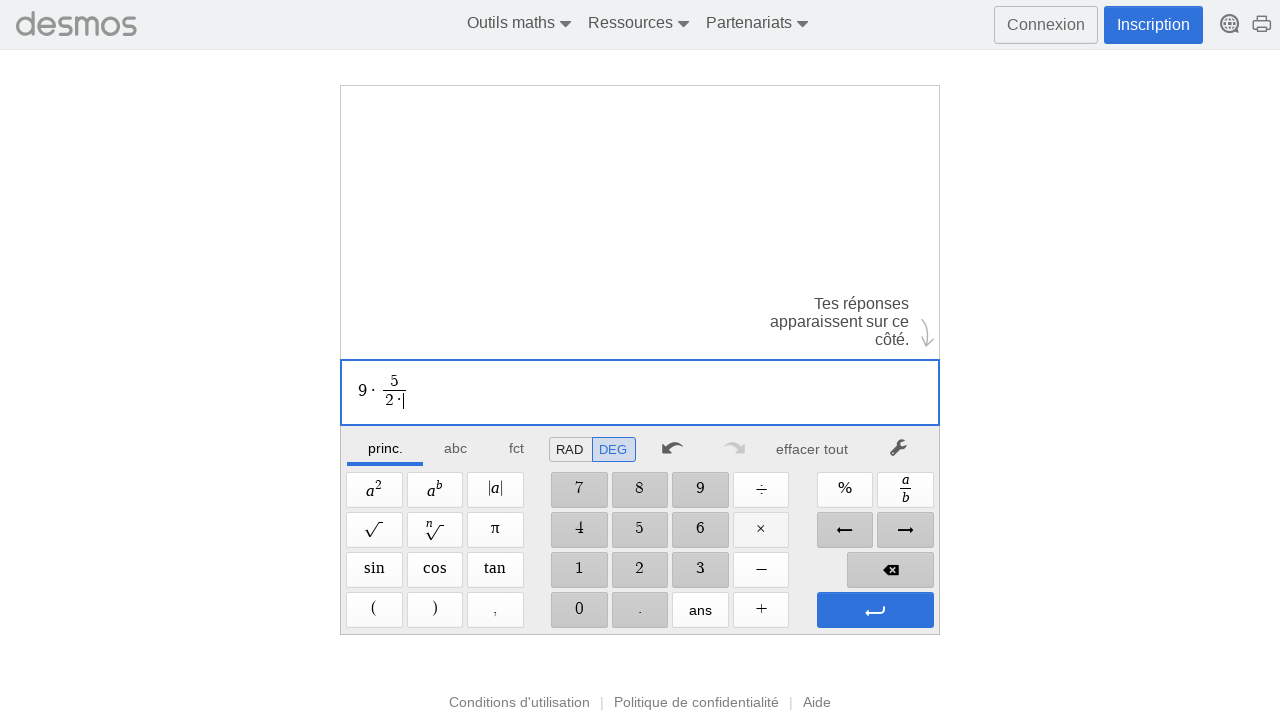

Clicked button 6 at (700, 530) on internal:role=button[name="6"i]
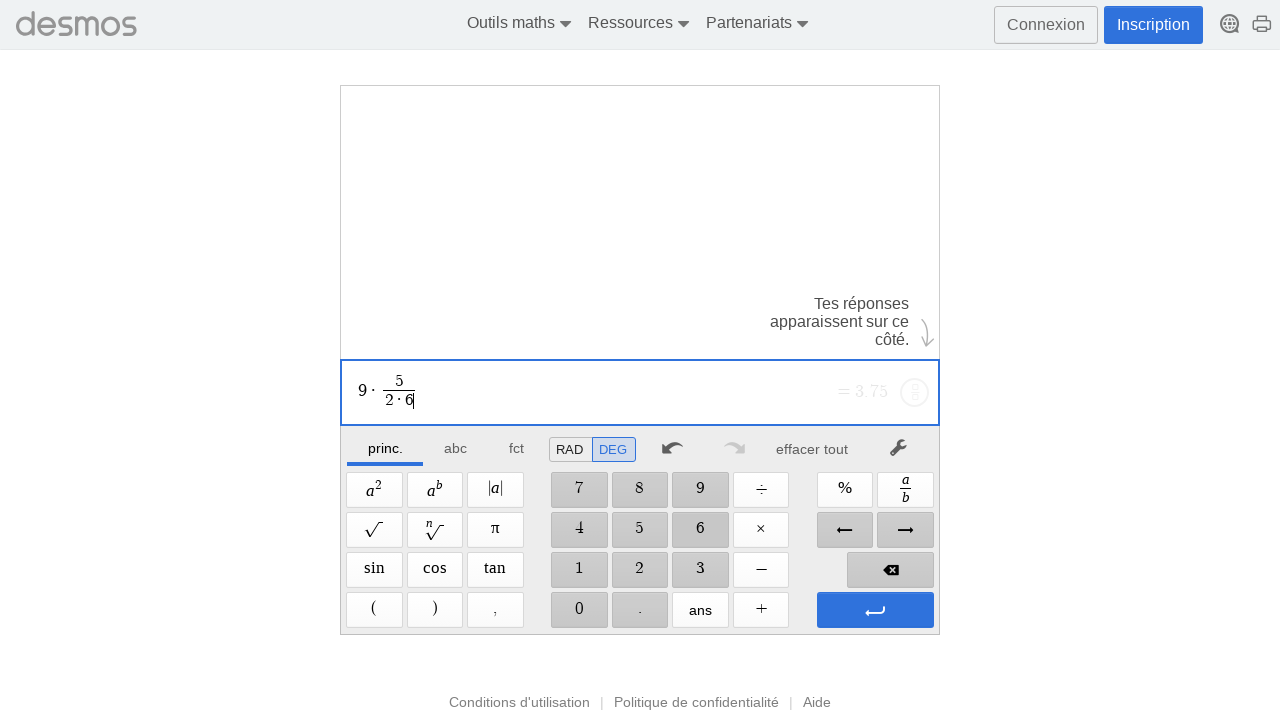

Clicked Enter button to calculate result at (875, 610) on internal:role=button[name="Entrée"s]
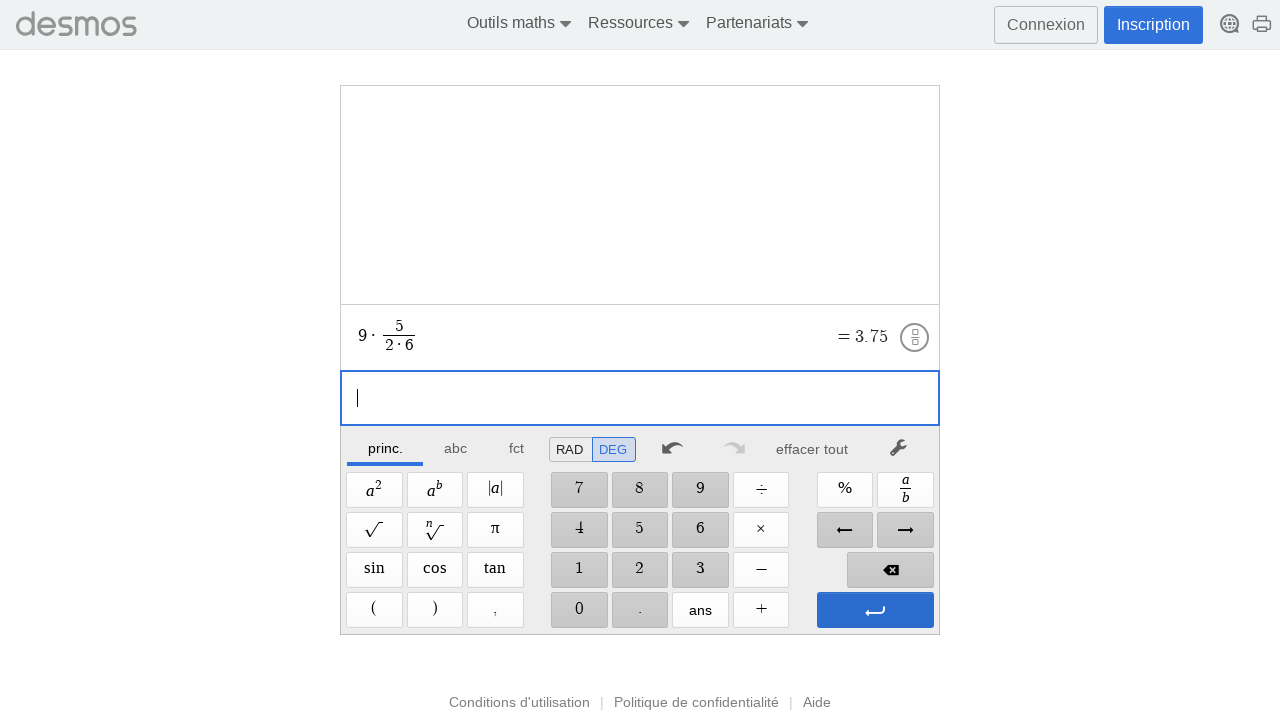

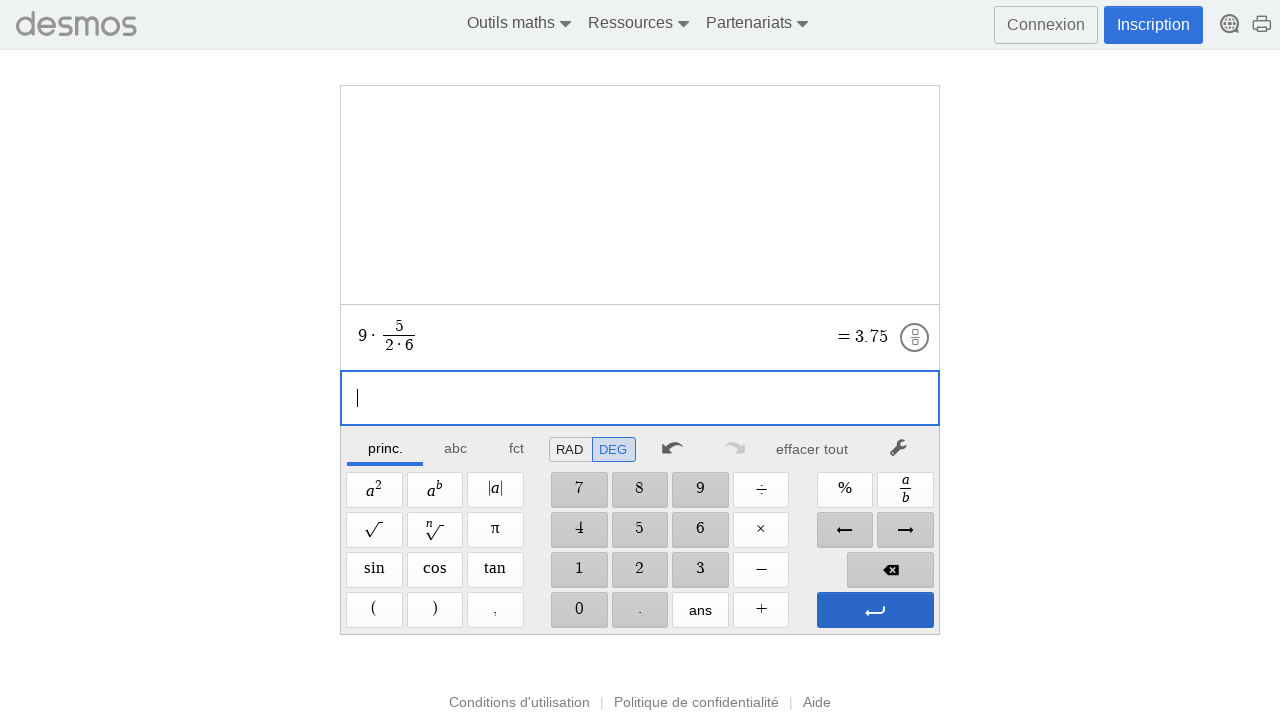